Tests checkbox functionality by clicking on the Checkboxes link and unchecking the second checkbox, then verifying it is unchecked.

Starting URL: https://practice.cydeo.com/

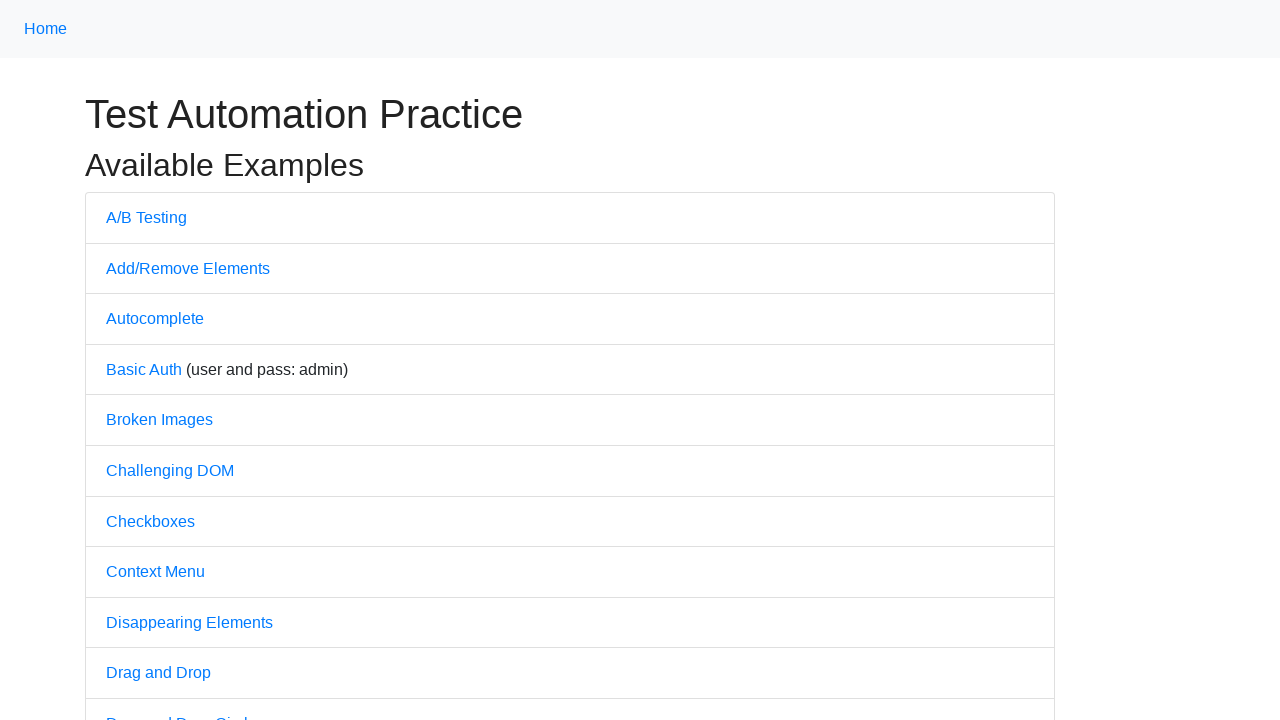

Clicked on Checkboxes link at (150, 521) on text='Checkboxes'
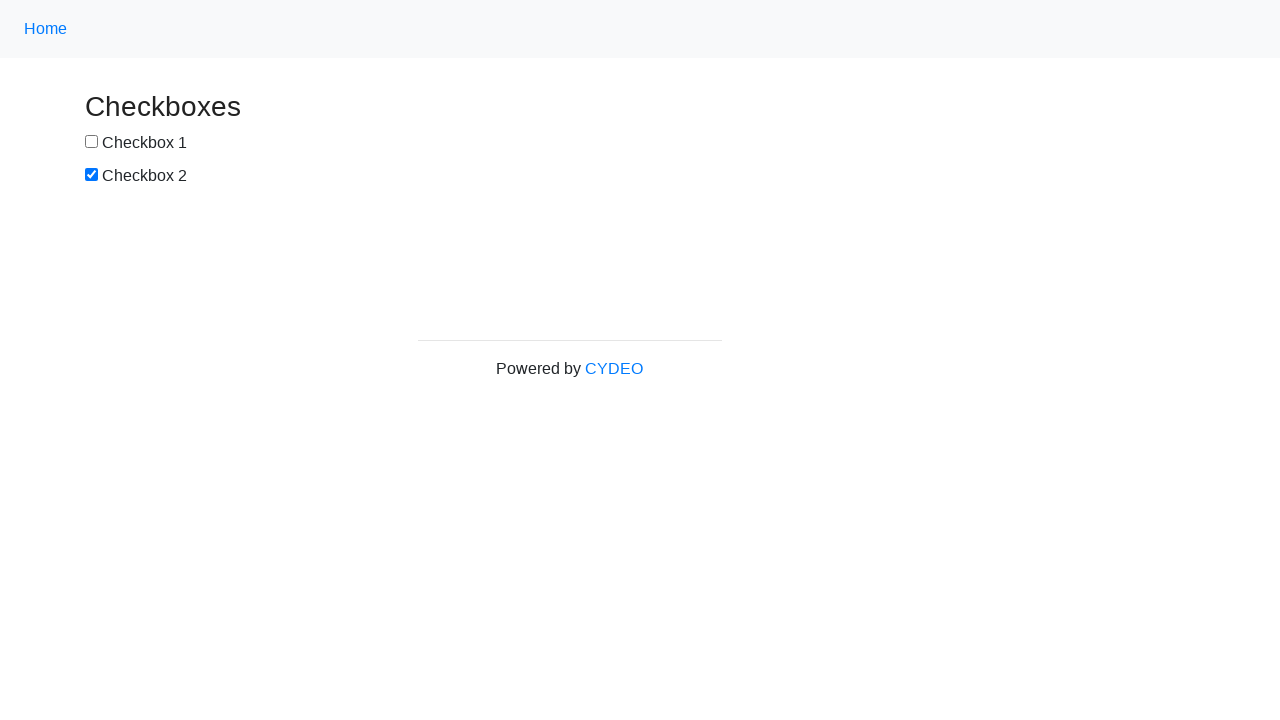

Unchecked the second checkbox at (92, 175) on #box2
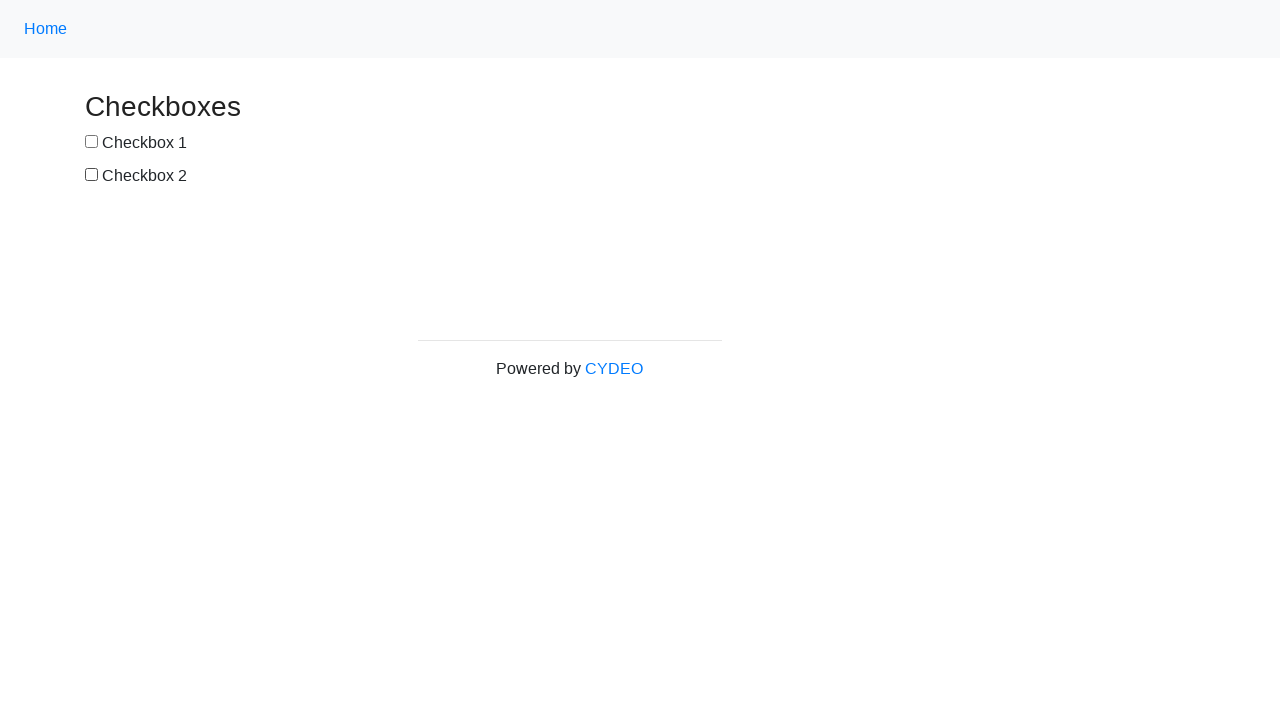

Verified that the second checkbox is unchecked
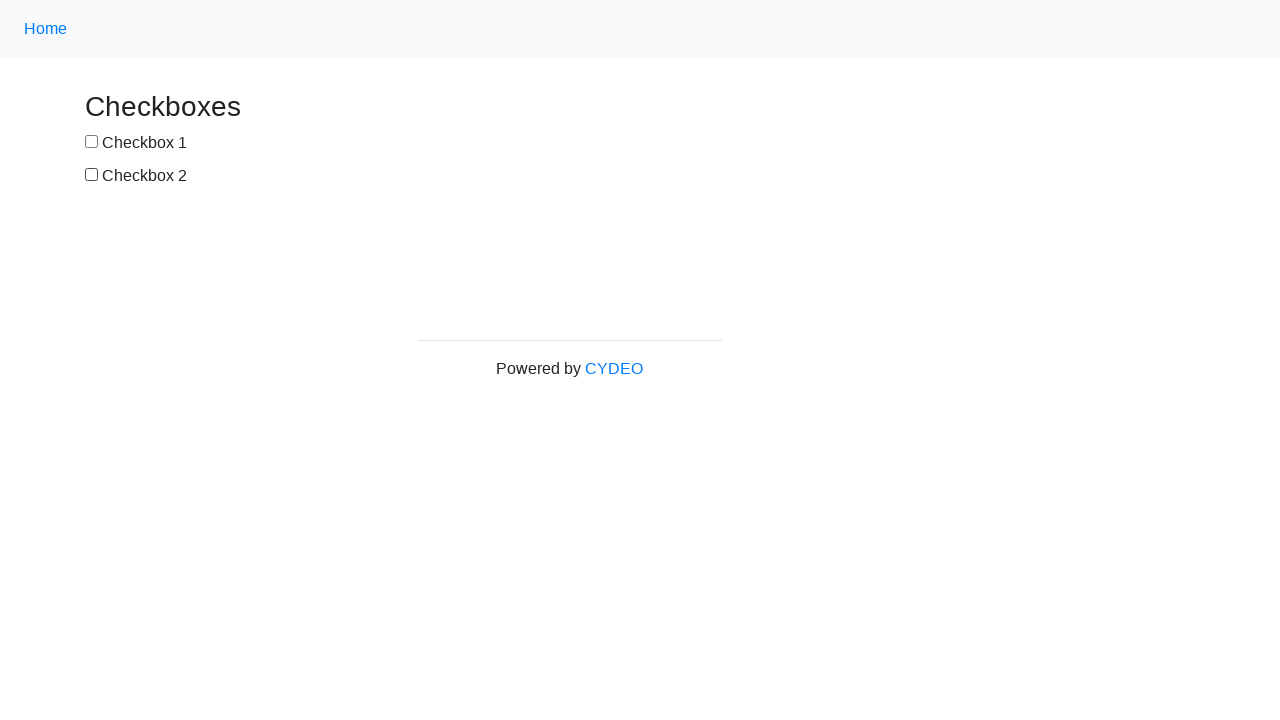

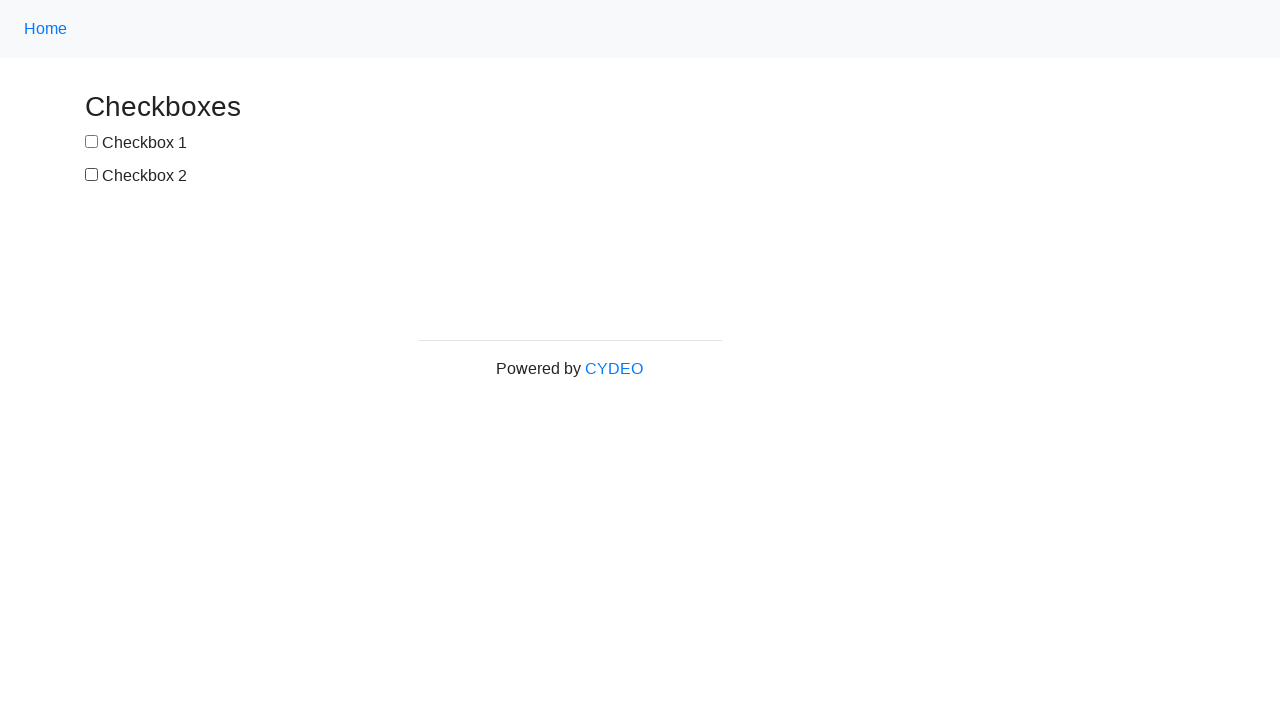